Simple test that navigates to the Itaú bank homepage and immediately closes - verifies page loads successfully

Starting URL: https://www.itau.com.br/

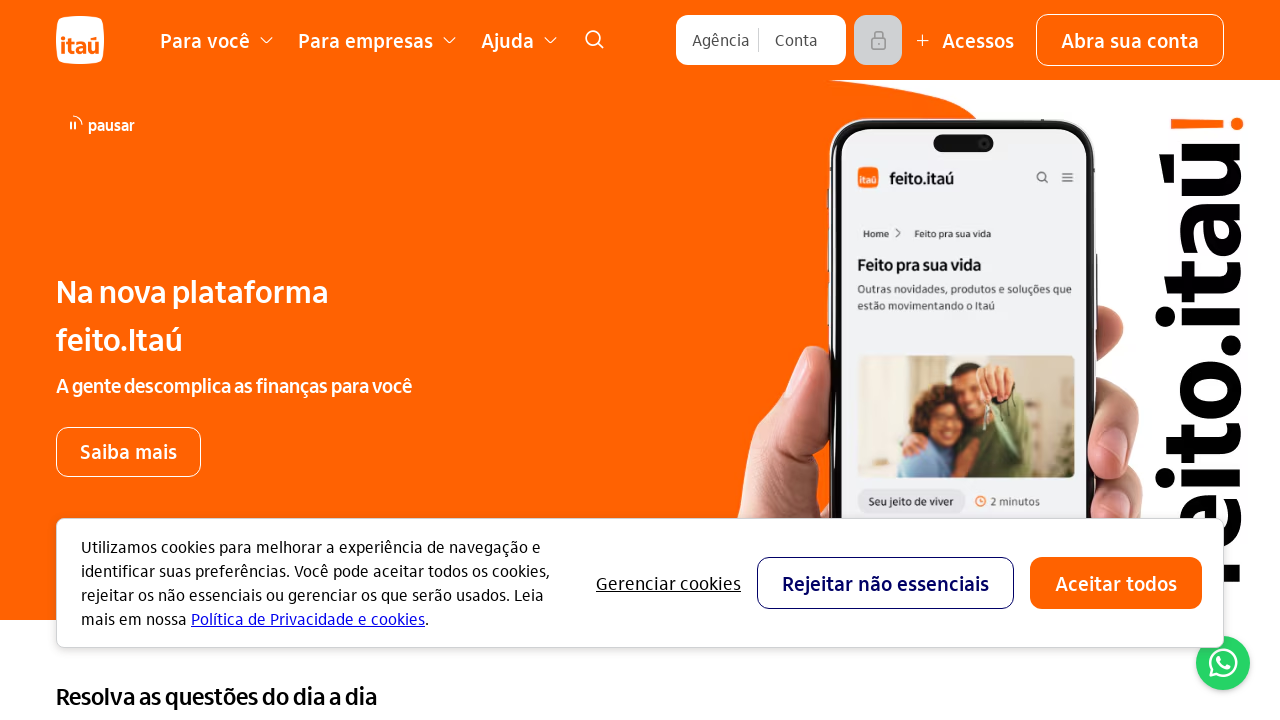

Waited for page DOM to load on Itaú bank homepage
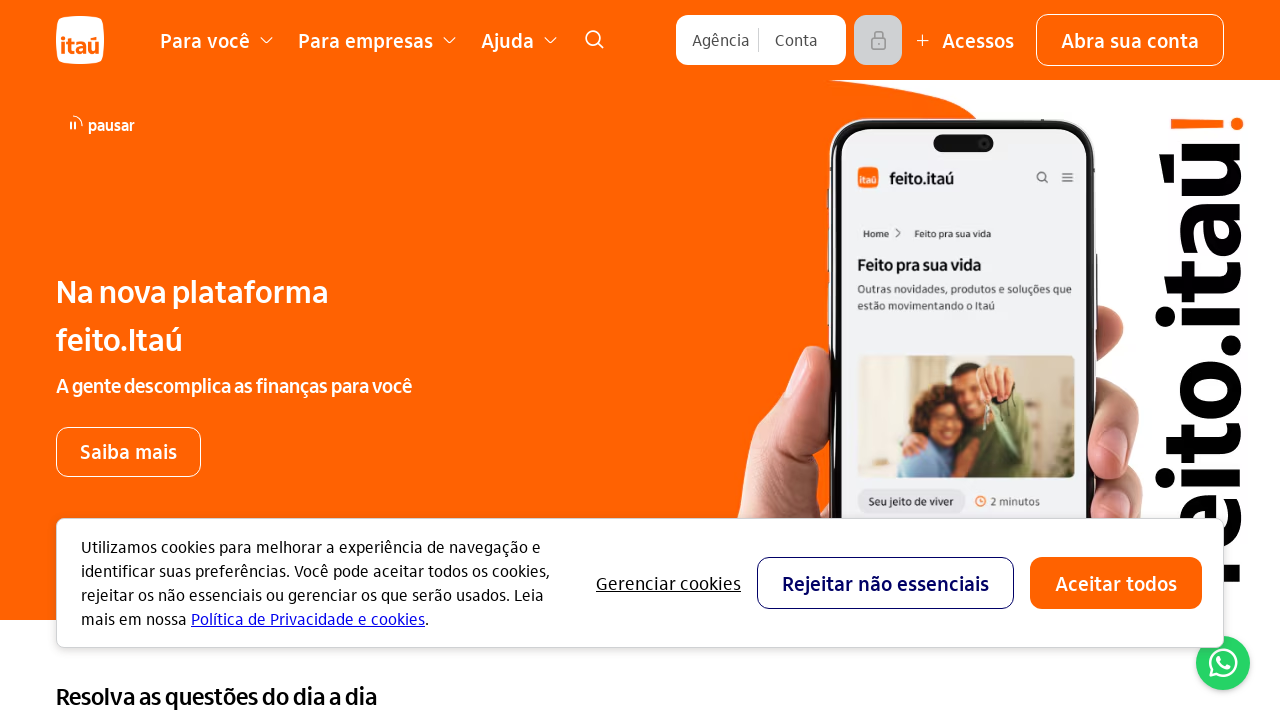

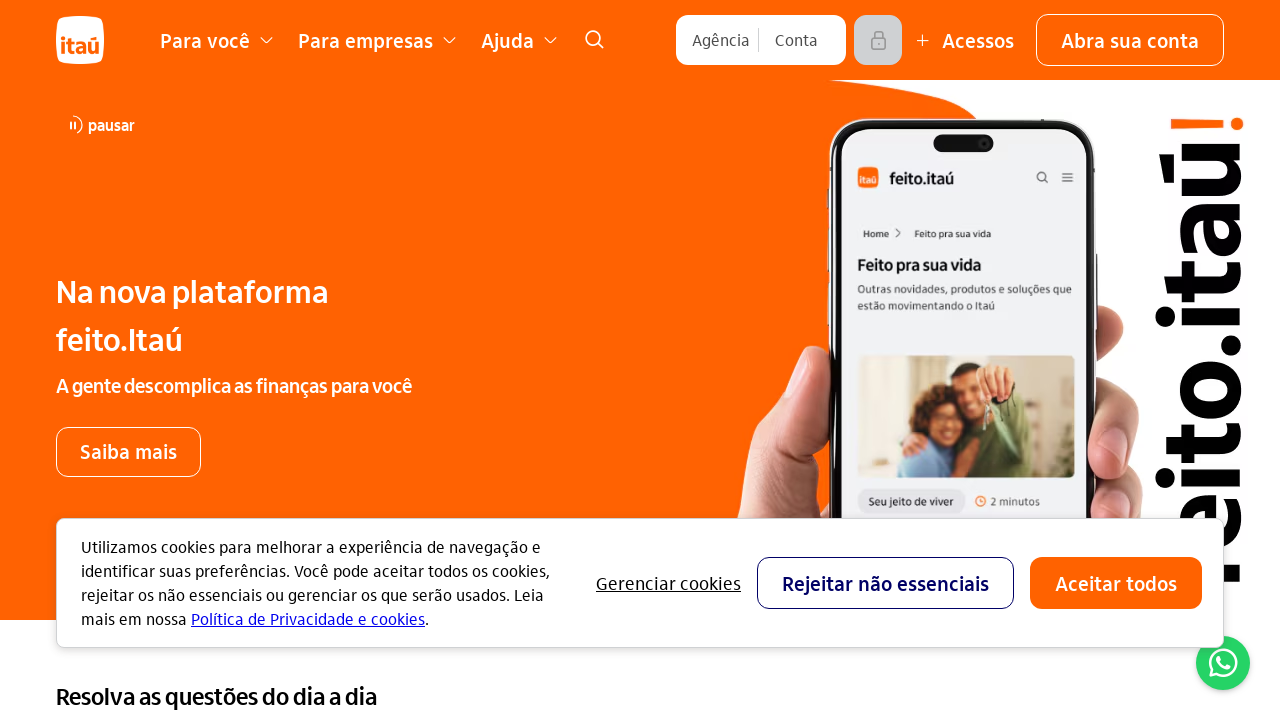